Tests navigation to the A/B Testing page on the Heroku test application by clicking the A/B Testing link and verifying page content loads

Starting URL: https://the-internet.herokuapp.com/

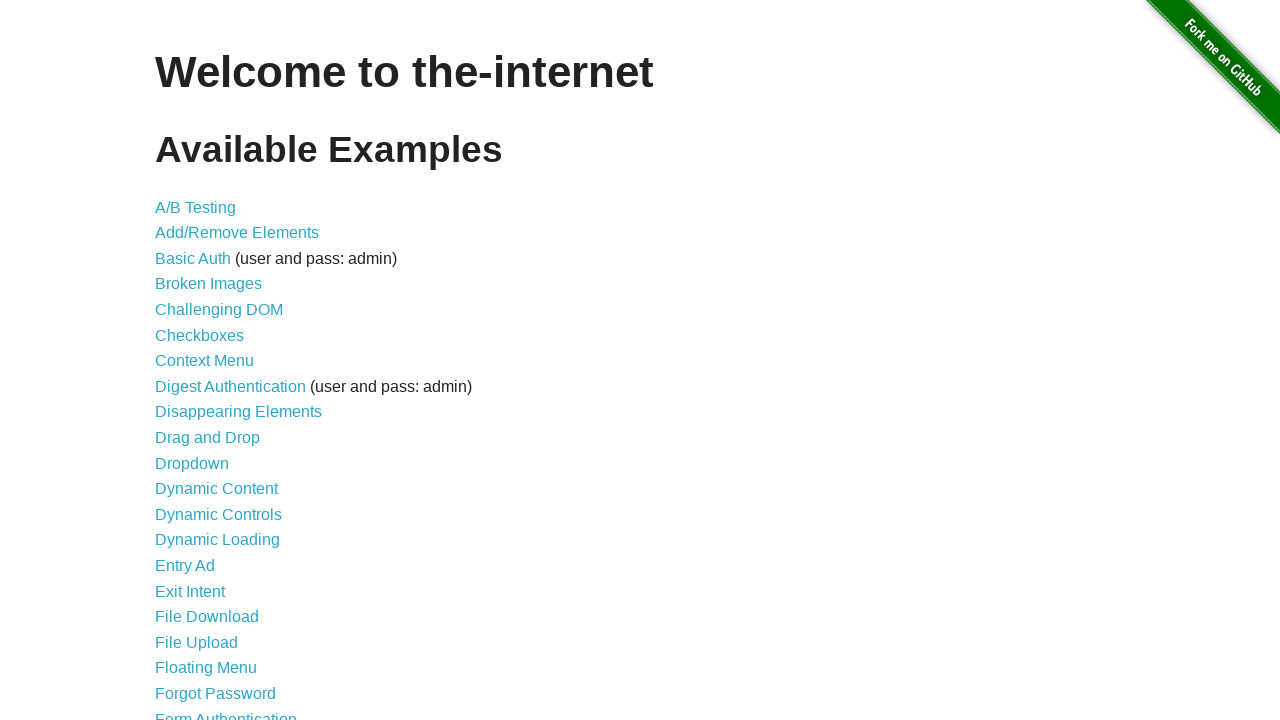

Clicked on A/B Testing link at (196, 207) on text=A/B Testing
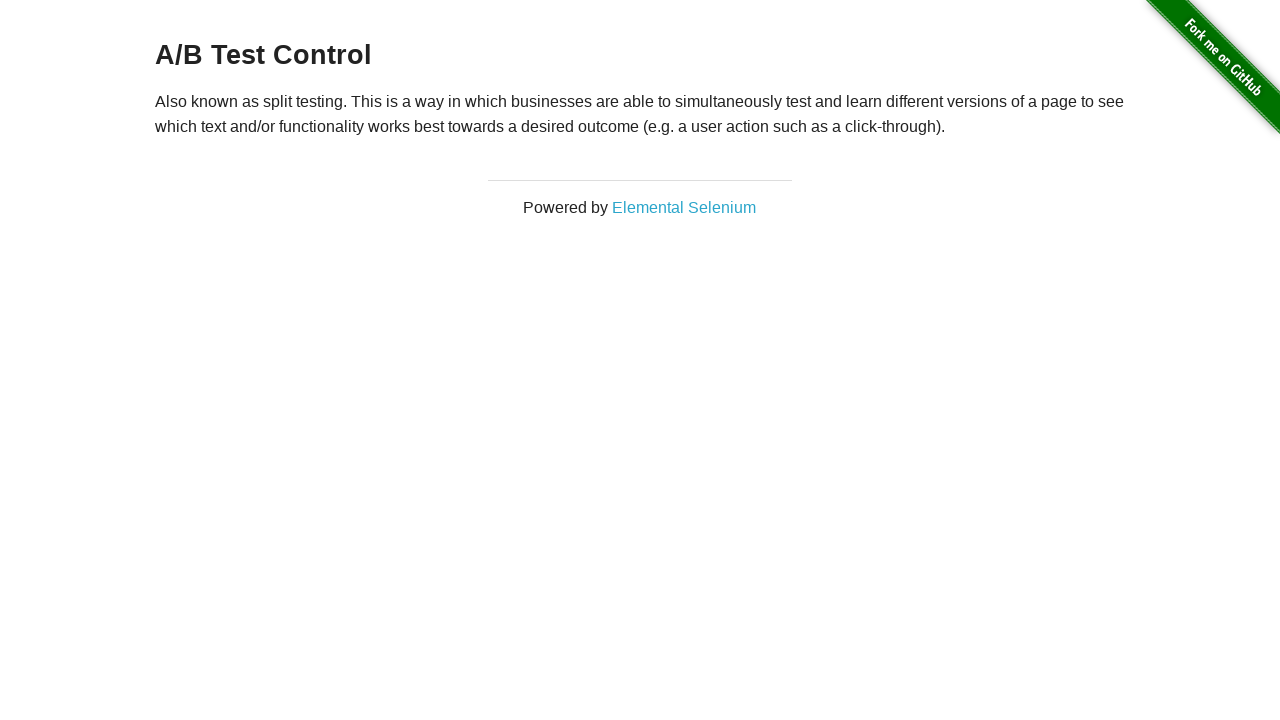

Waited for paragraph content to load on A/B Testing page
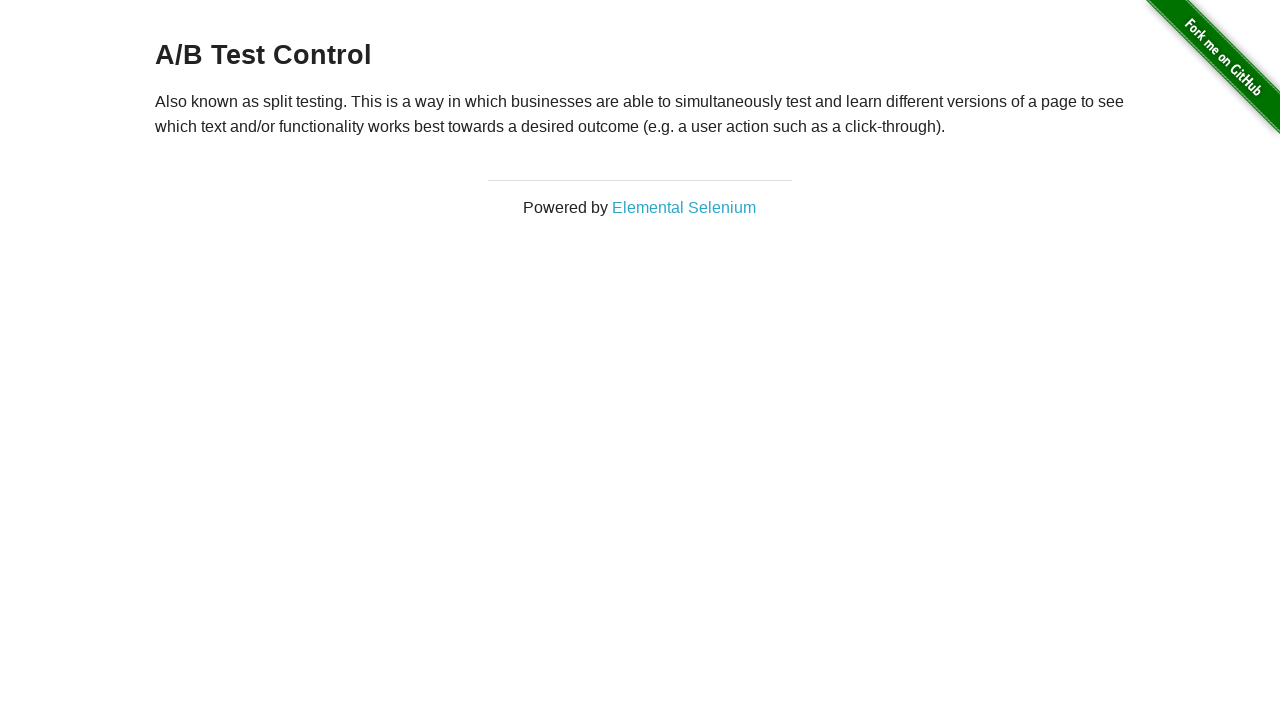

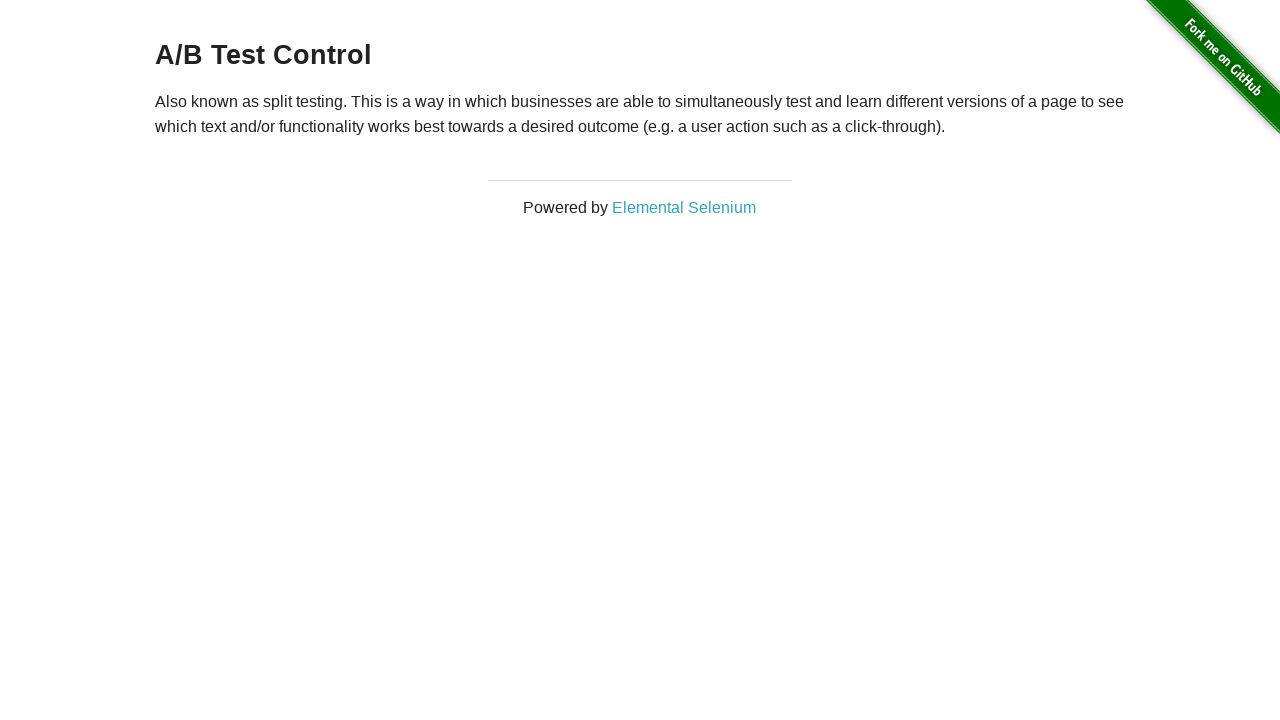